Navigates to the Rahul Shetty Academy client page and verifies the page loads successfully

Starting URL: https://rahulshettyacademy.com/client

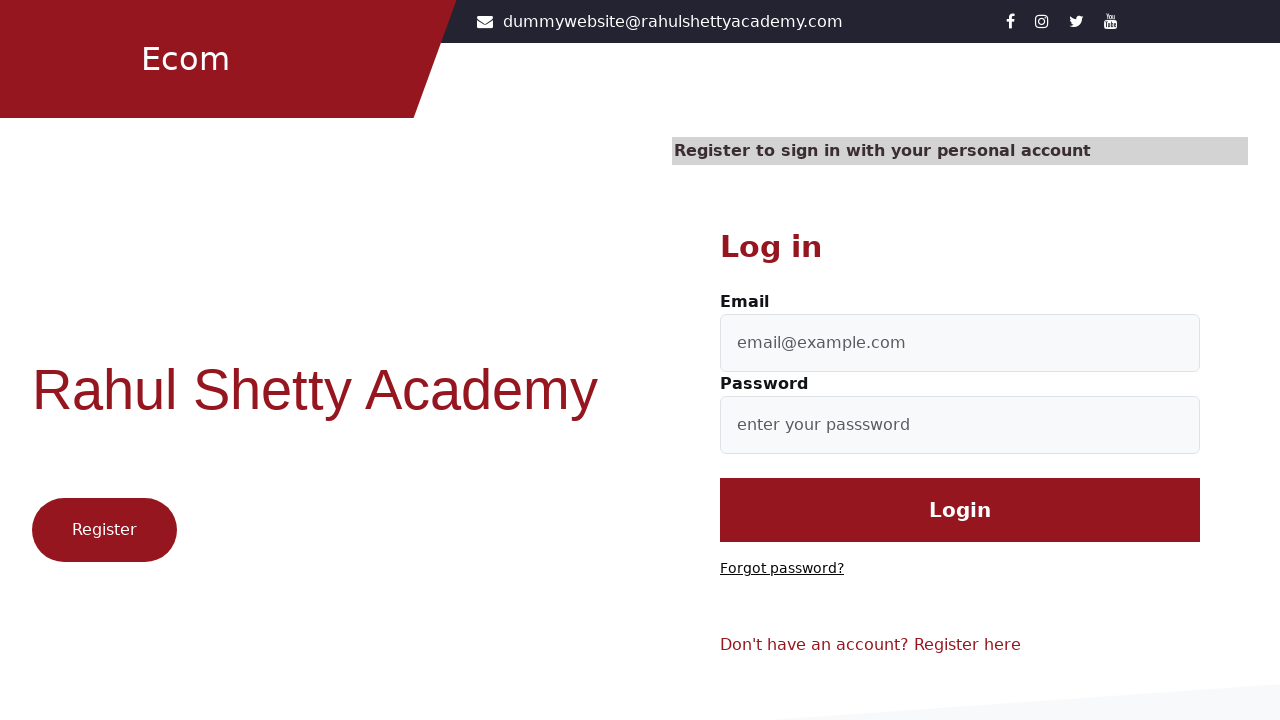

Waited for Rahul Shetty Academy client page to load (domcontentloaded)
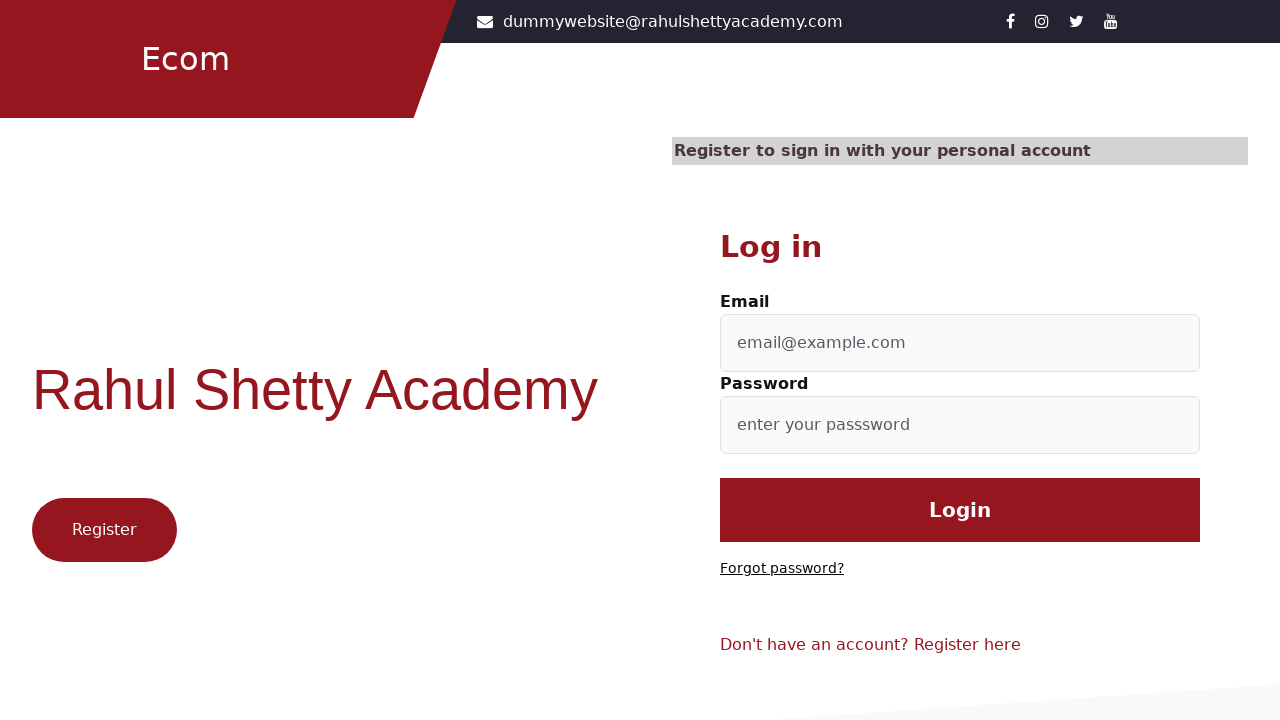

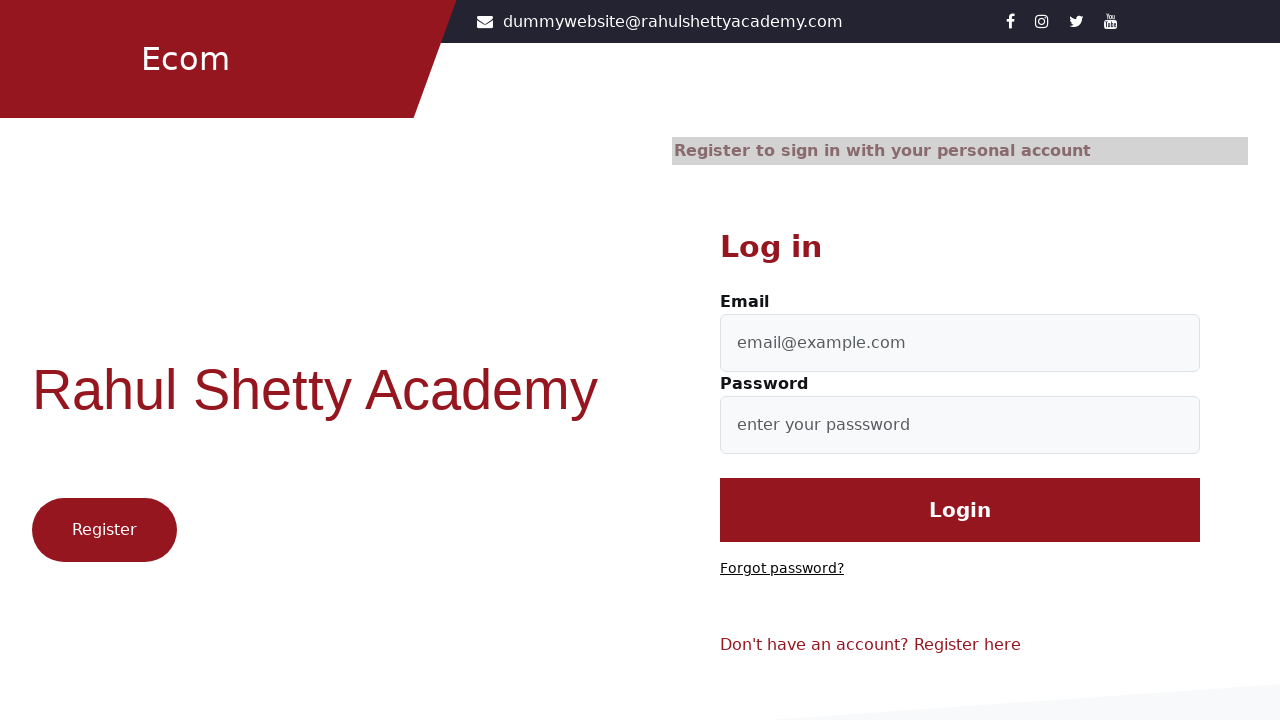